Tests Netflix India landing page by filling the email input field with a sample email address to start the signup flow

Starting URL: https://www.netflix.com/in/

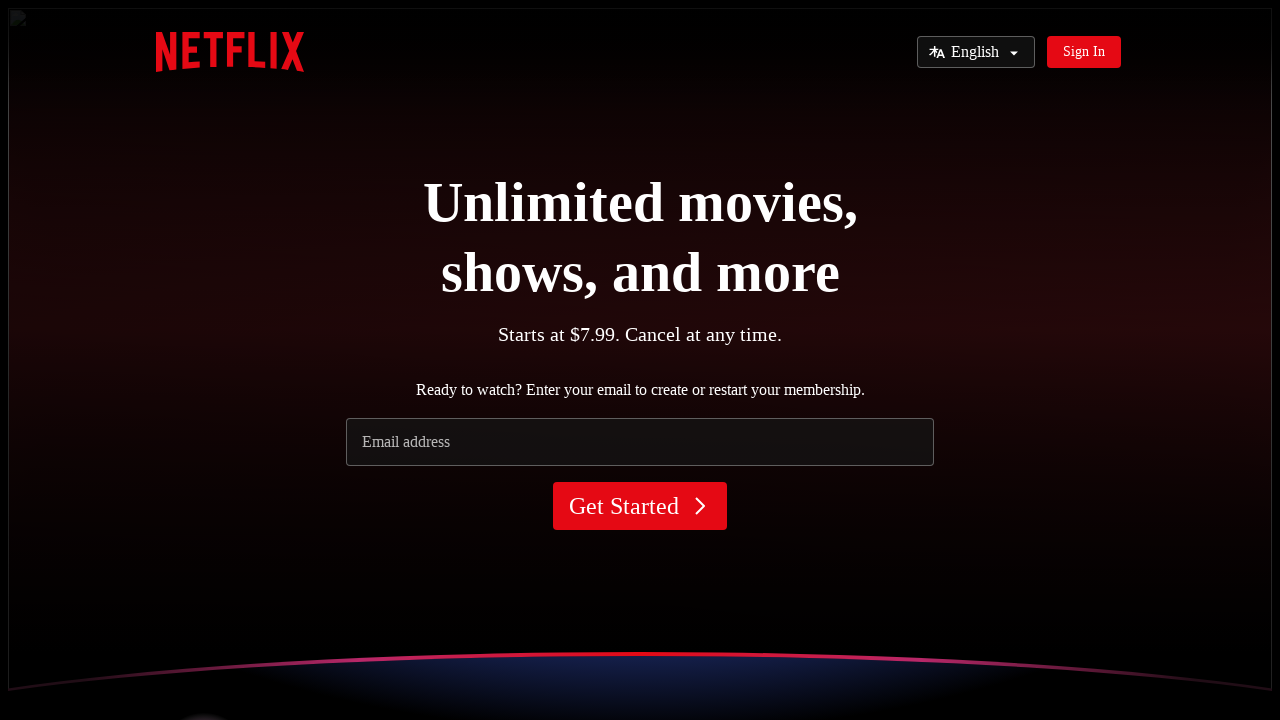

Navigated to Netflix India landing page
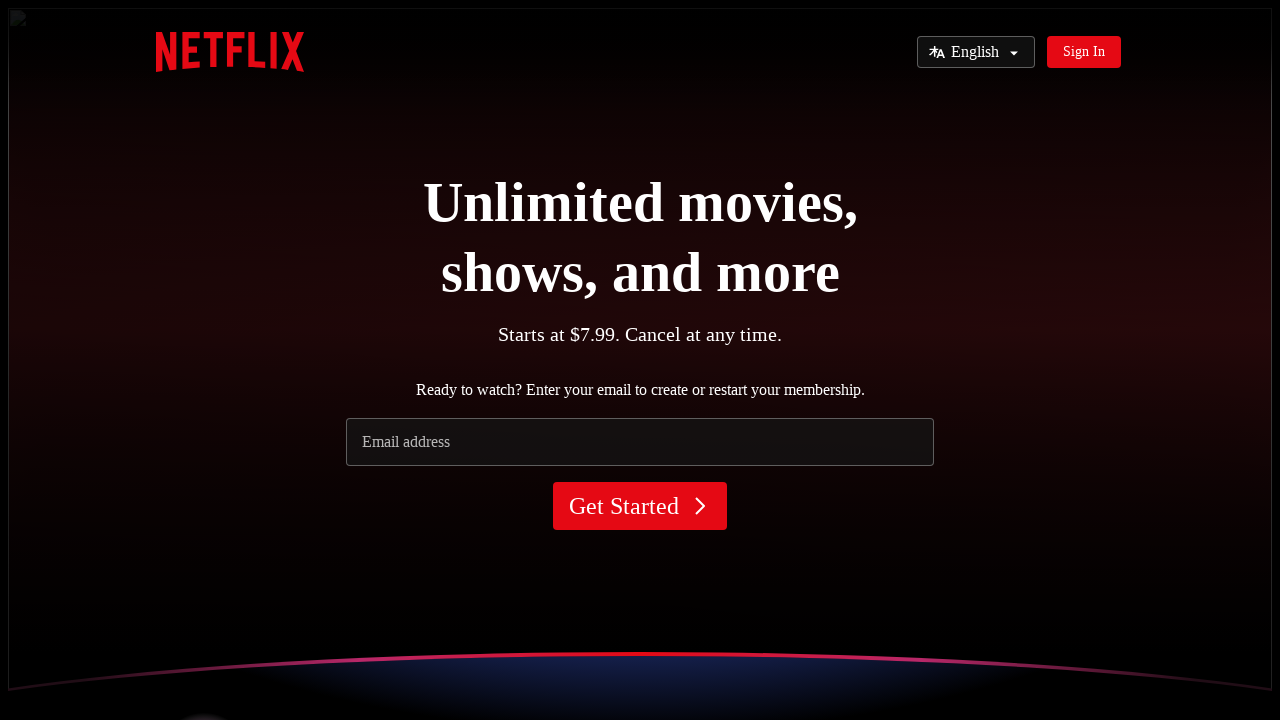

Filled email input field with sample email address 'moviefan2024@example.com' on input[name='email']
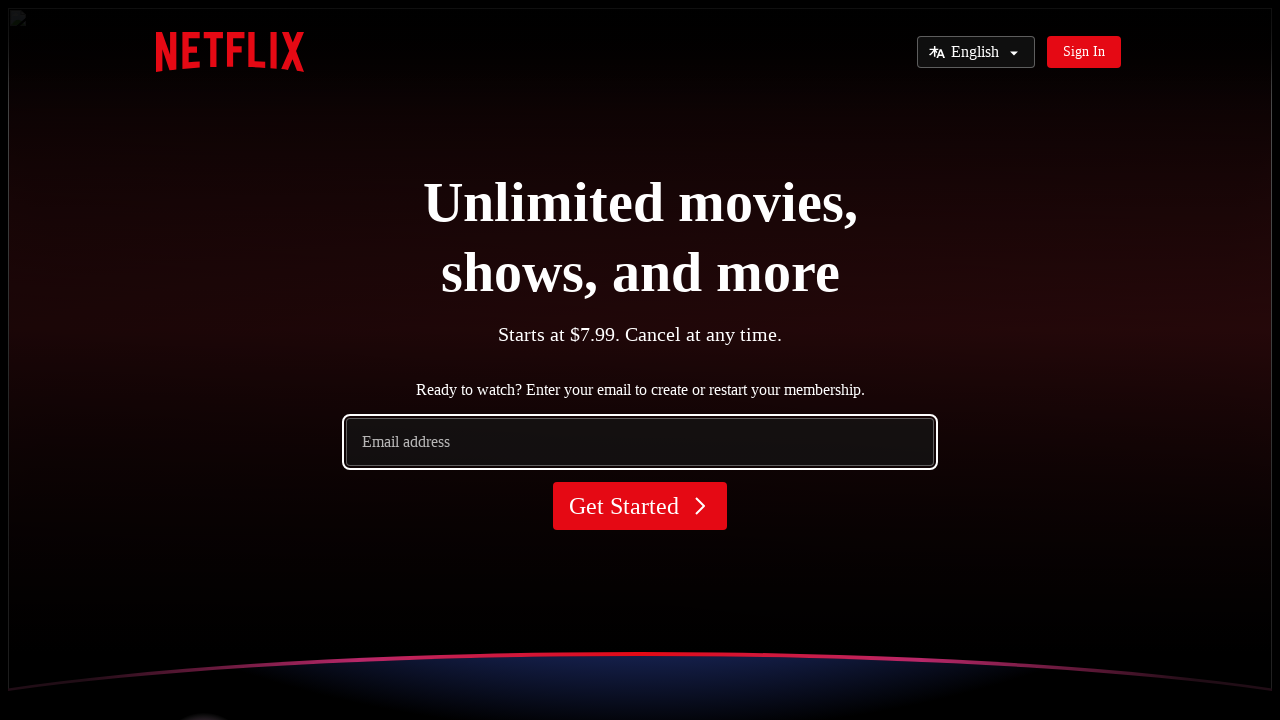

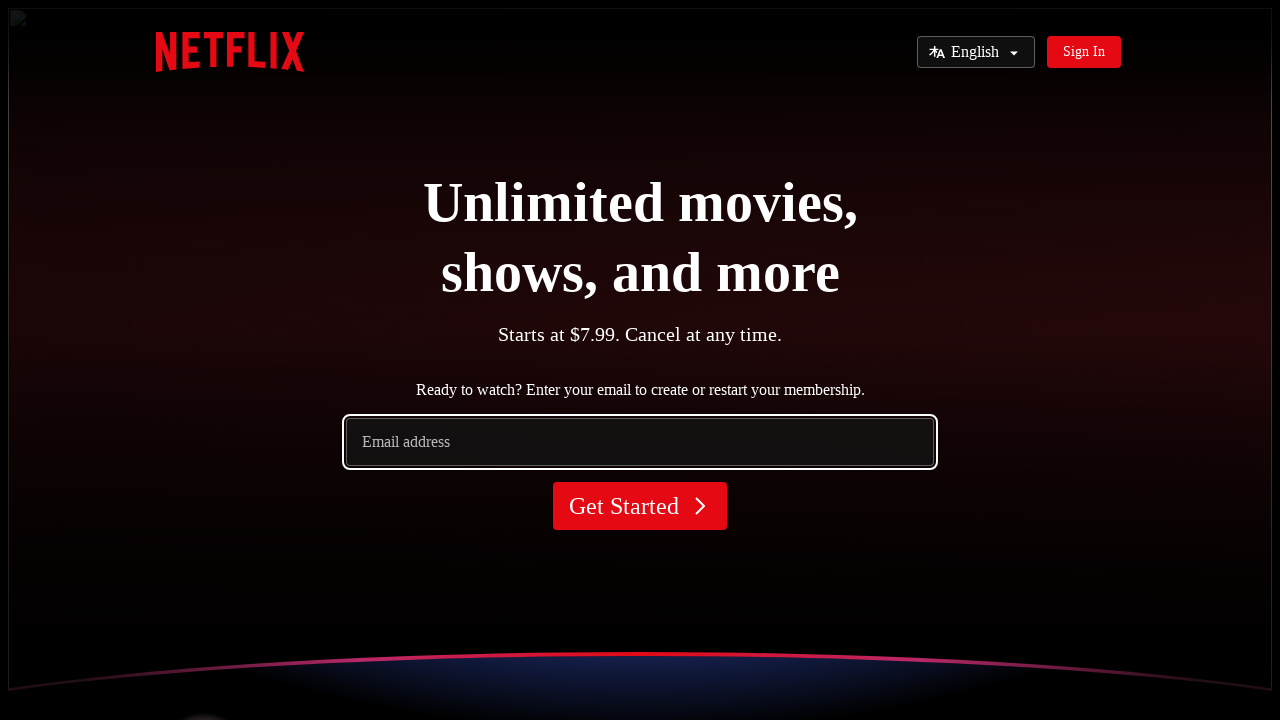